Tests MailChimp password validation by entering different password combinations and verifying validation messages

Starting URL: https://login.mailchimp.com/signup/

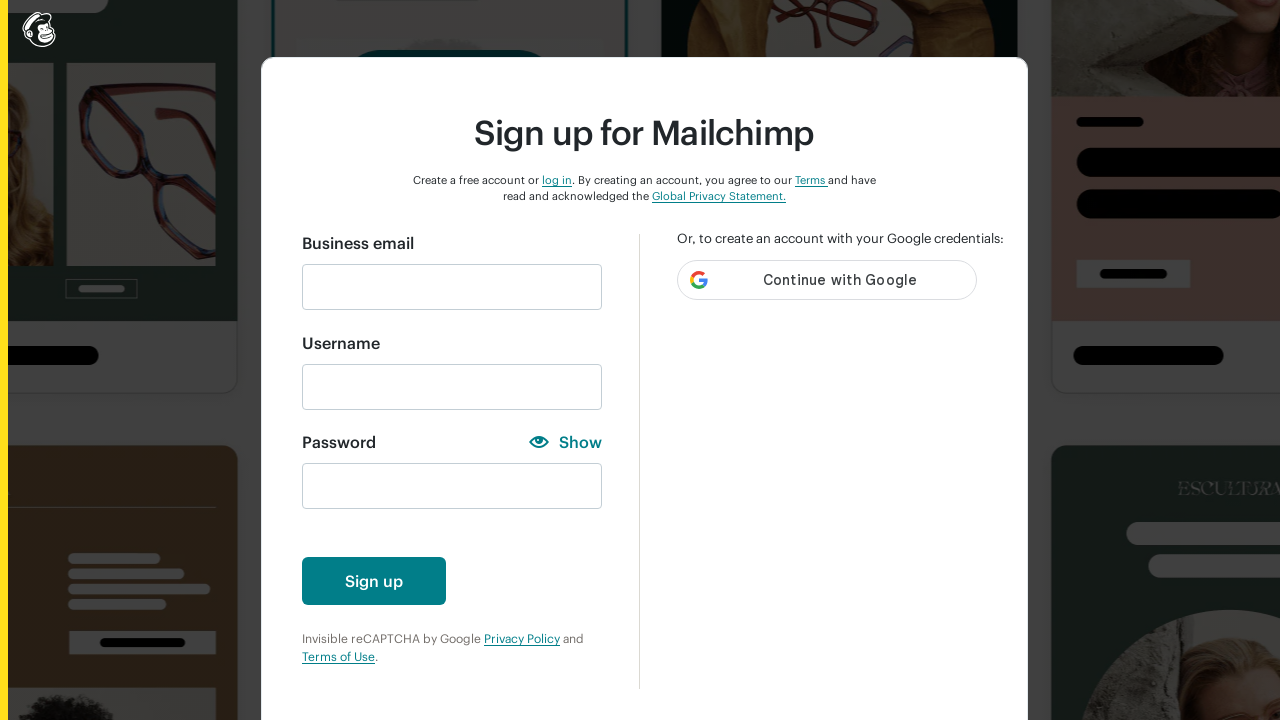

Filled email field with 'luyentt6@fpt.com.vn' on input#email
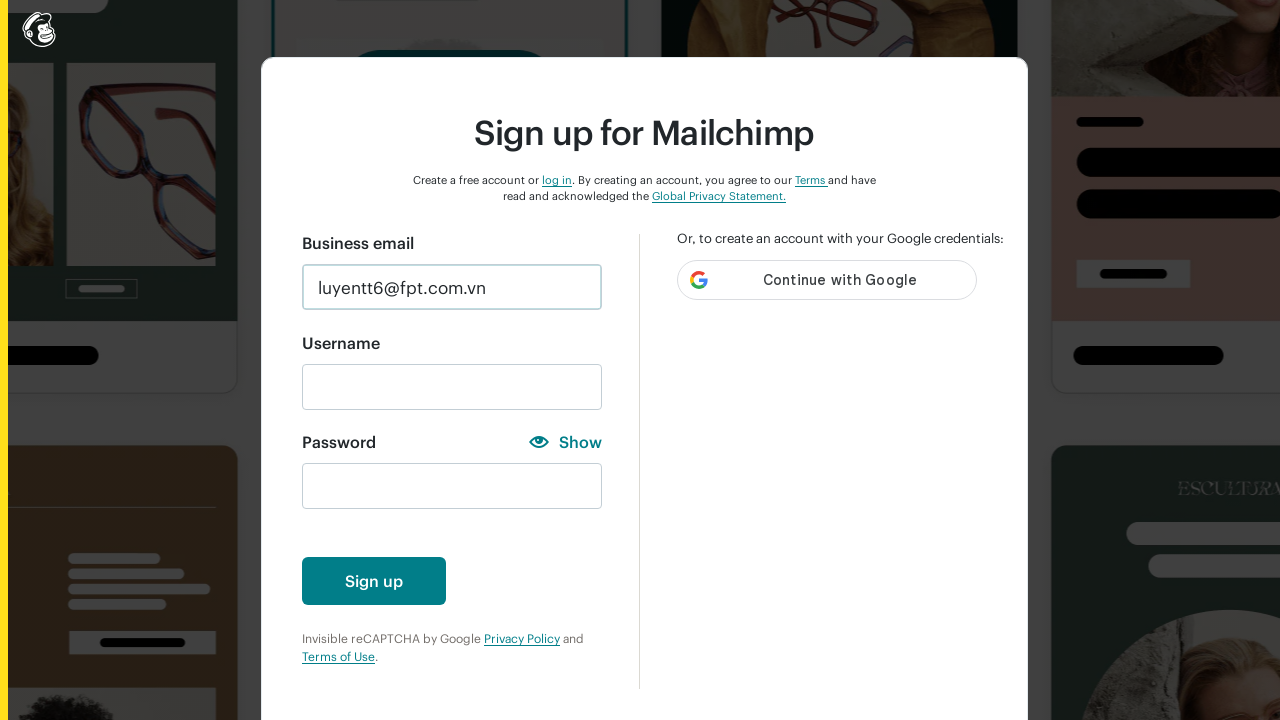

Waited 3 seconds for form to process
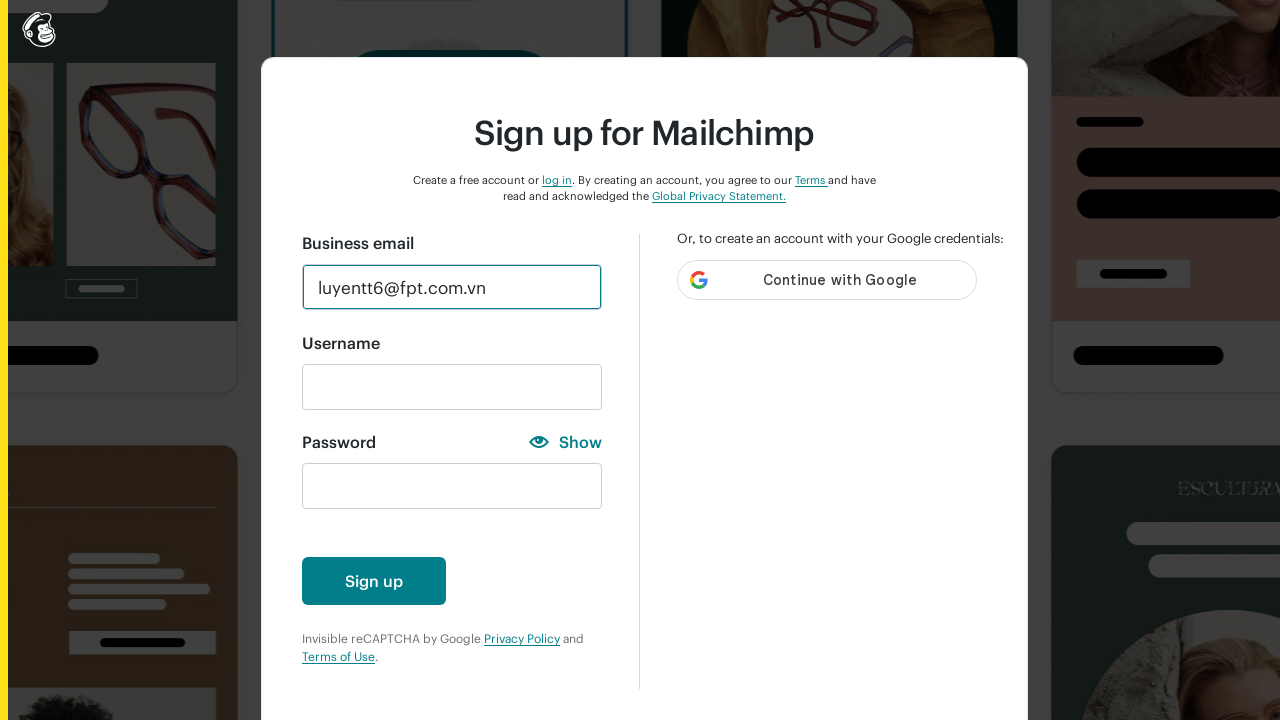

Filled password field with 'aa' to test lowercase validation on input#new_password
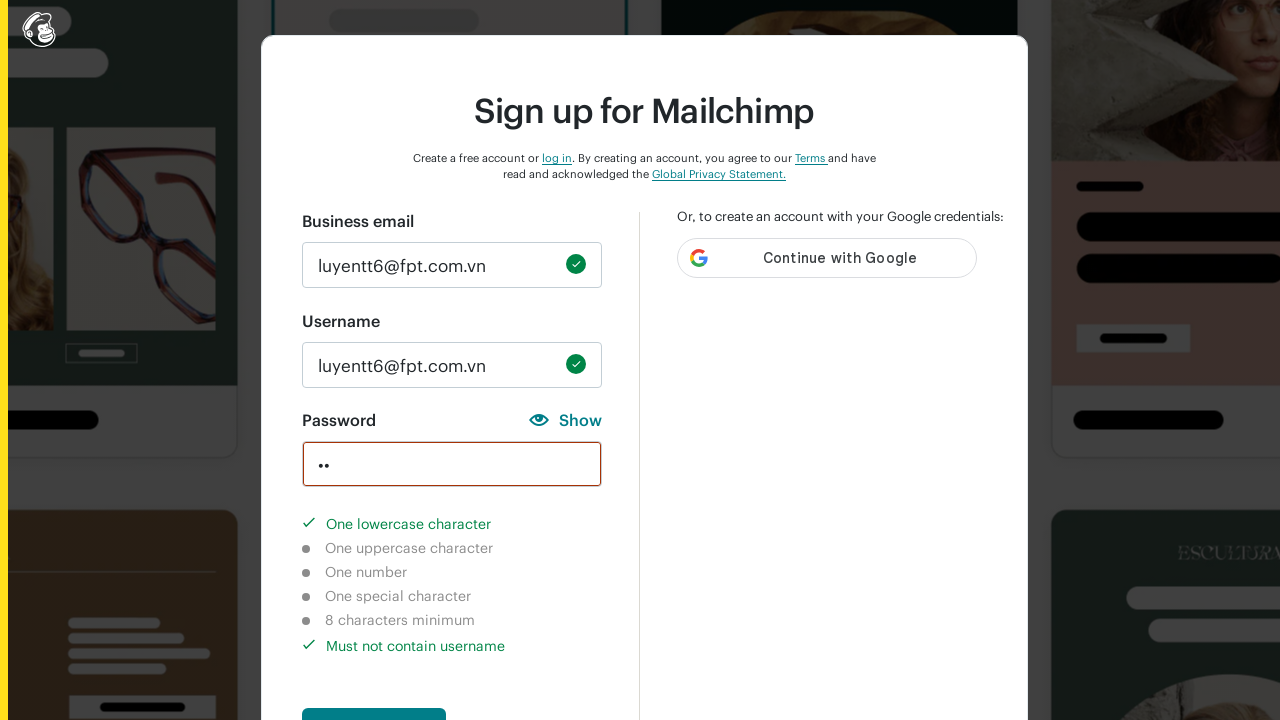

Verified lowercase character validation indicator is completed
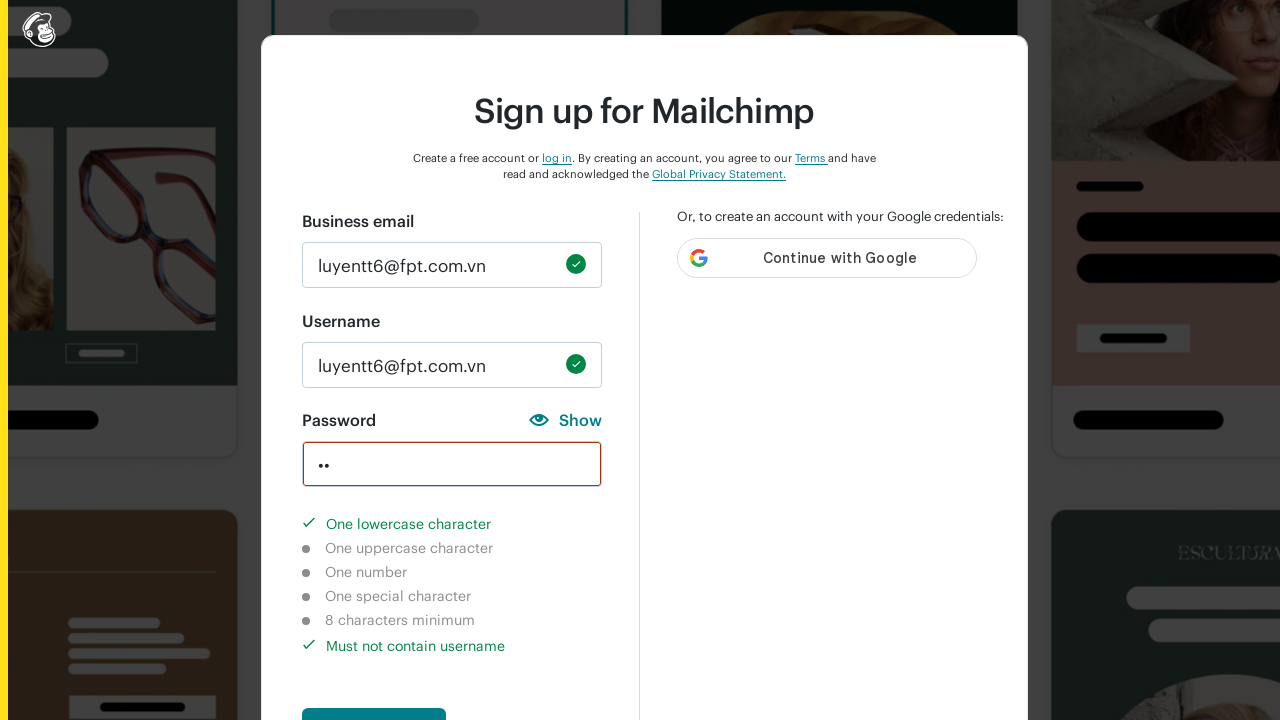

Verified uppercase character validation indicator is not completed
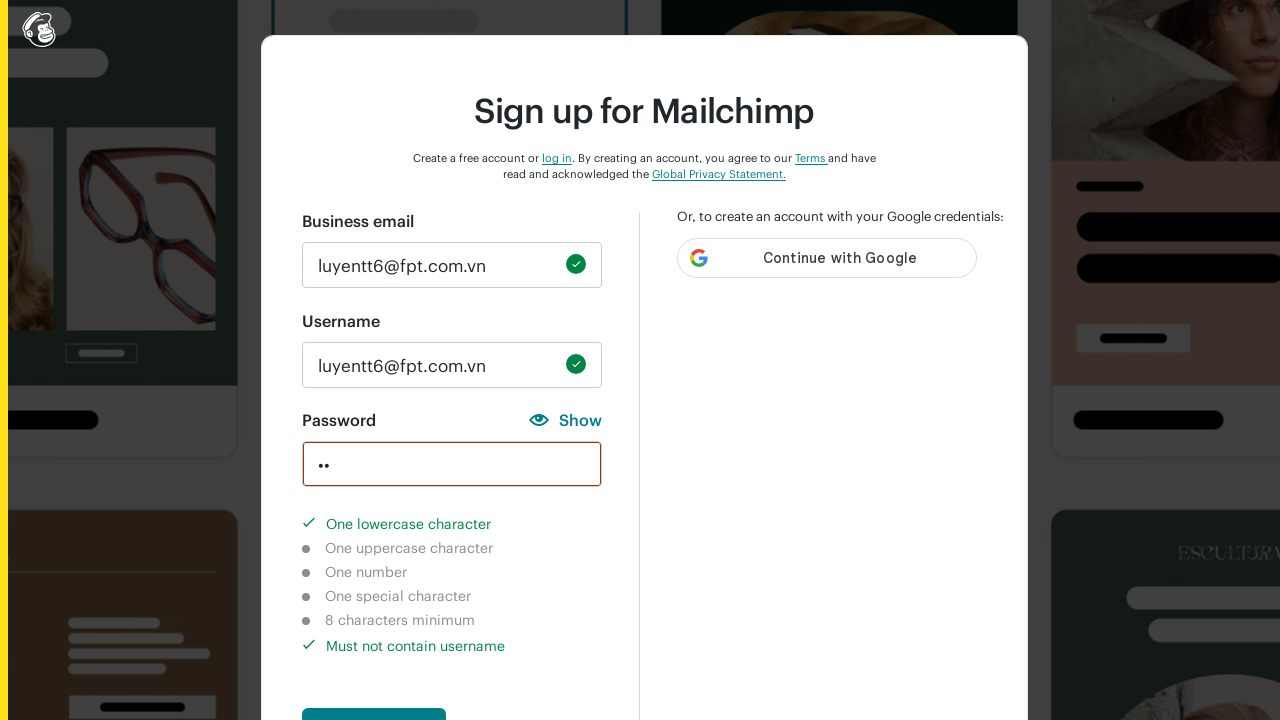

Verified number character validation indicator is not completed
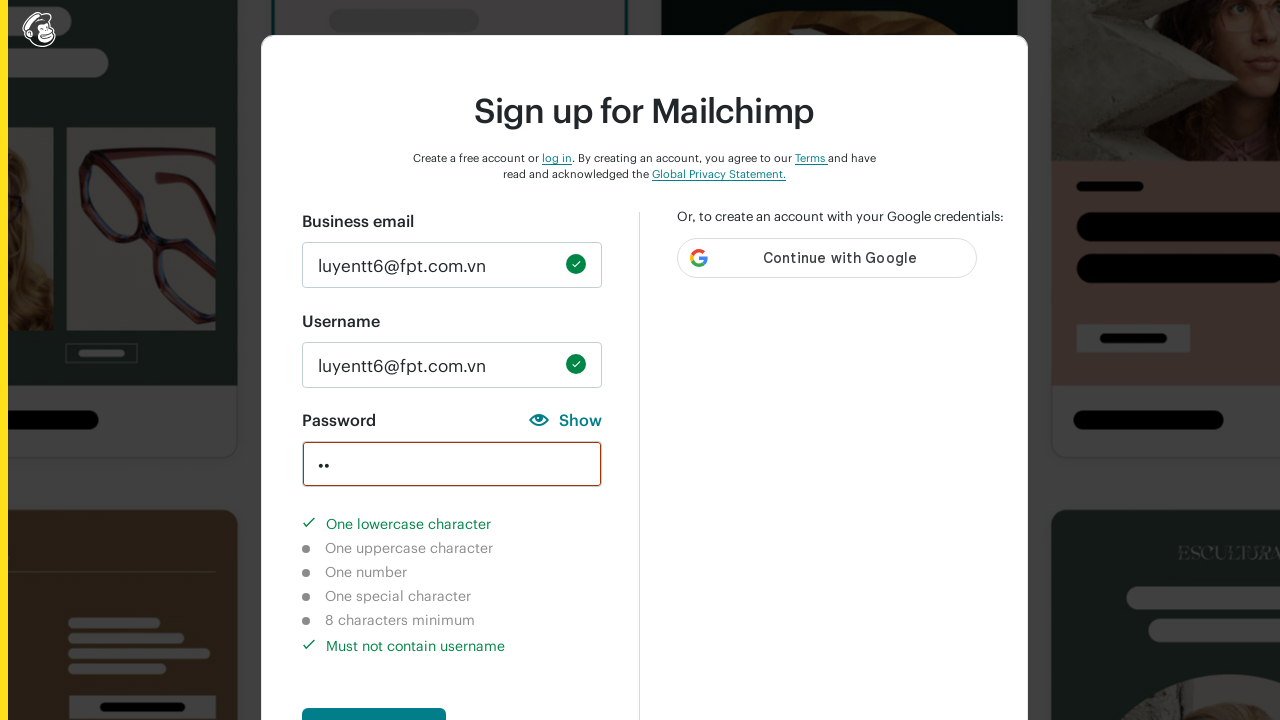

Verified special character validation indicator is not completed
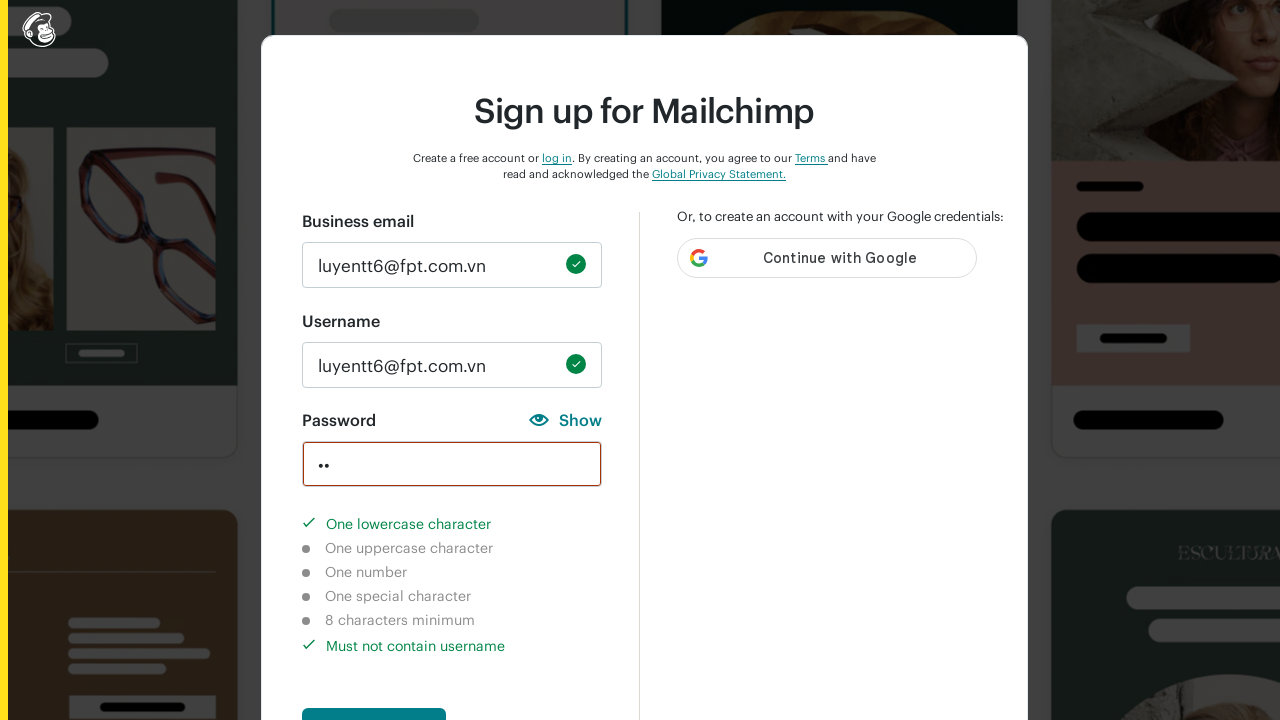

Verified 8 character minimum validation indicator is not completed
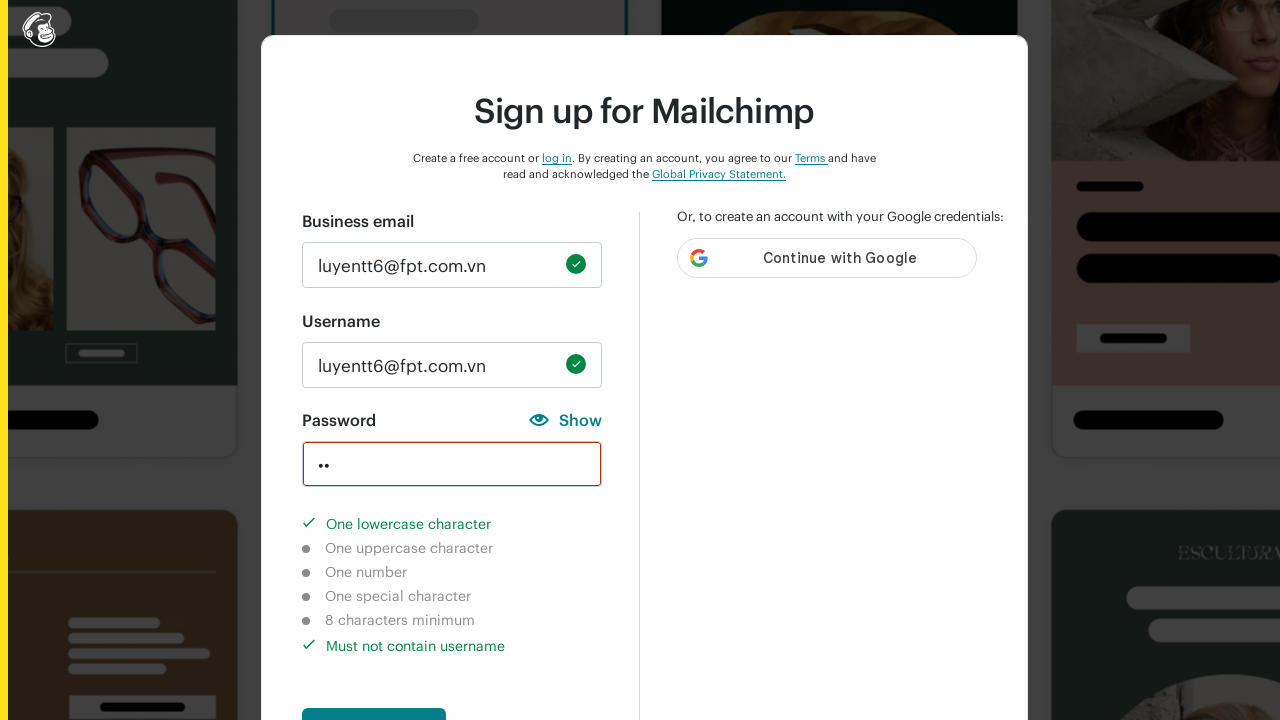

Cleared password field on input#new_password
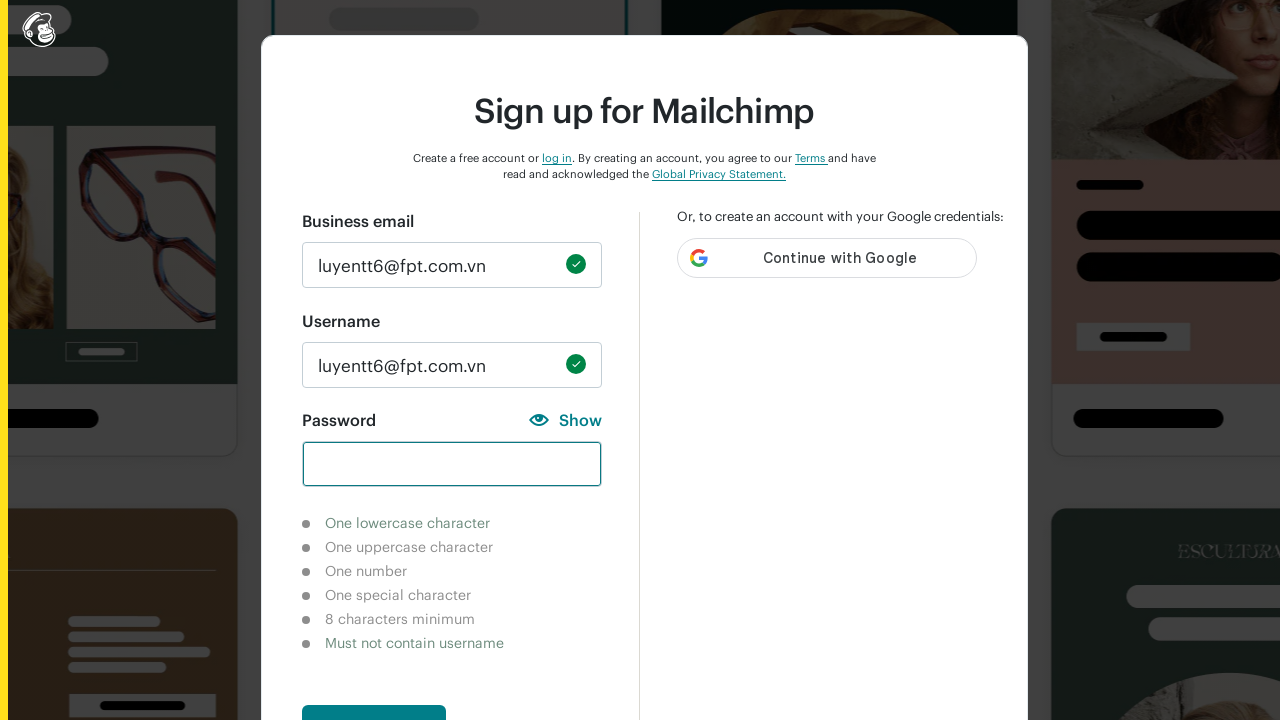

Filled password field with 'AA' to test uppercase validation on input#new_password
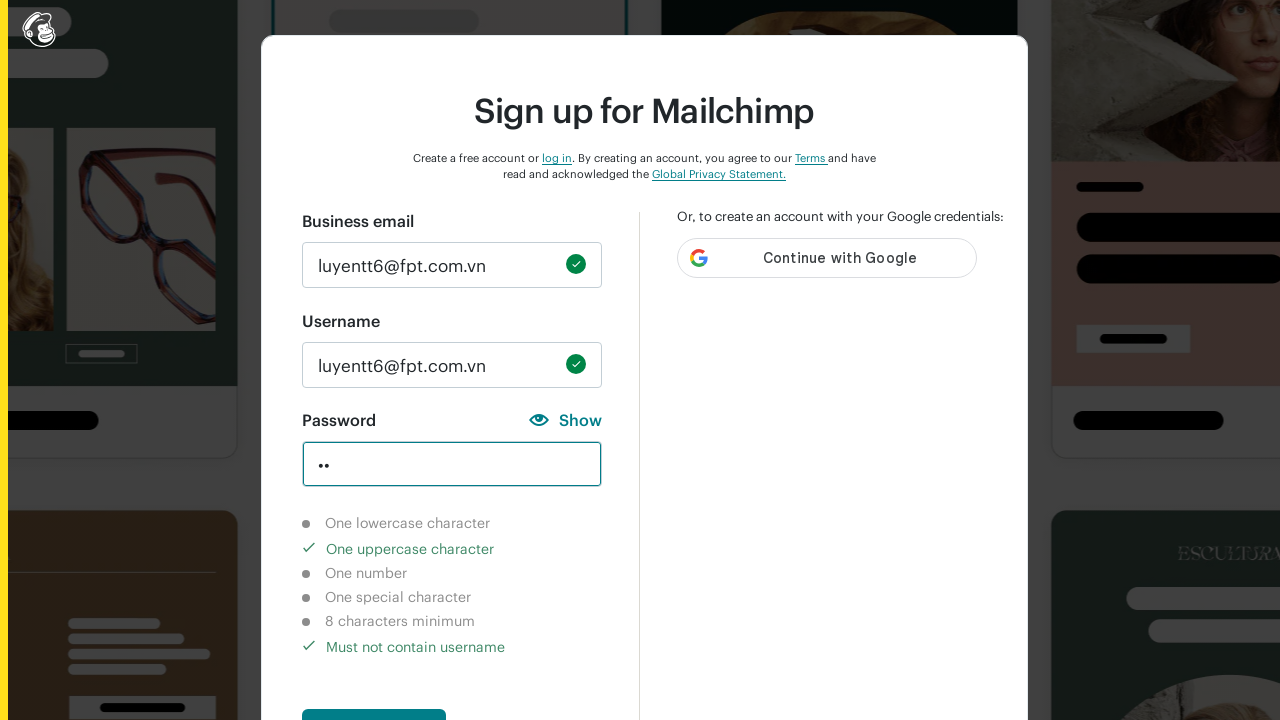

Verified lowercase character validation indicator is not completed
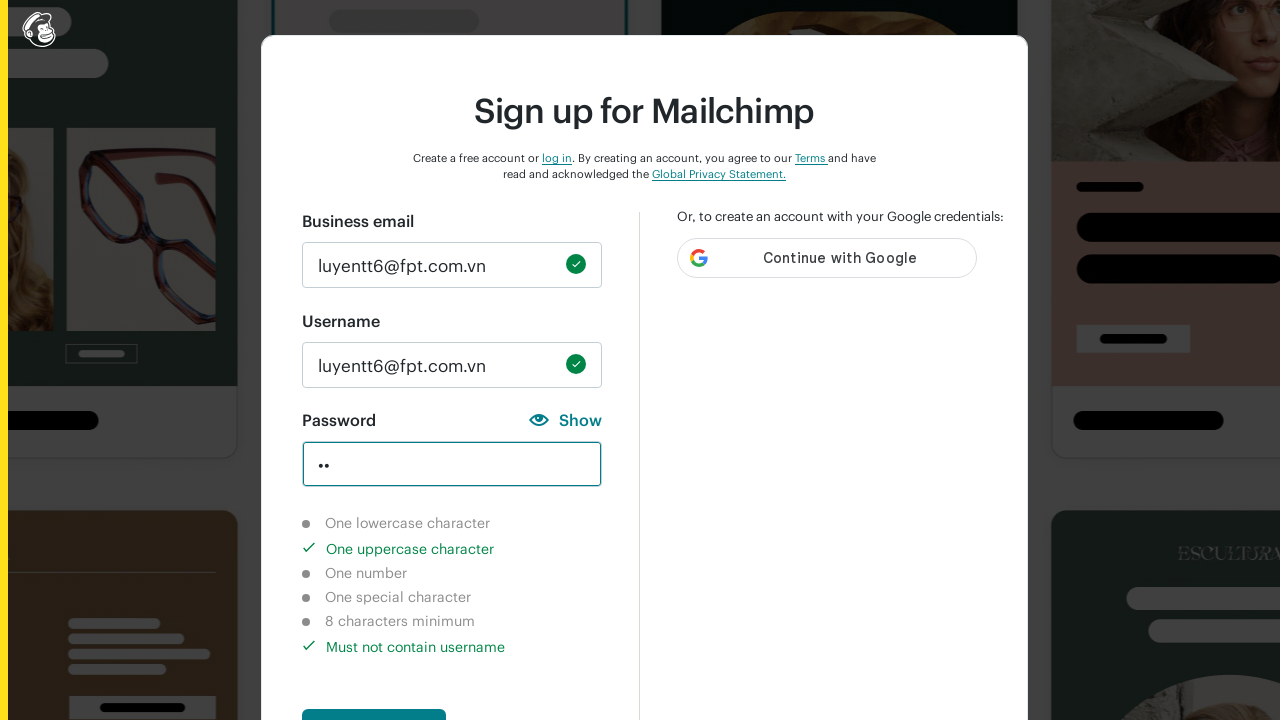

Verified uppercase character validation indicator is completed
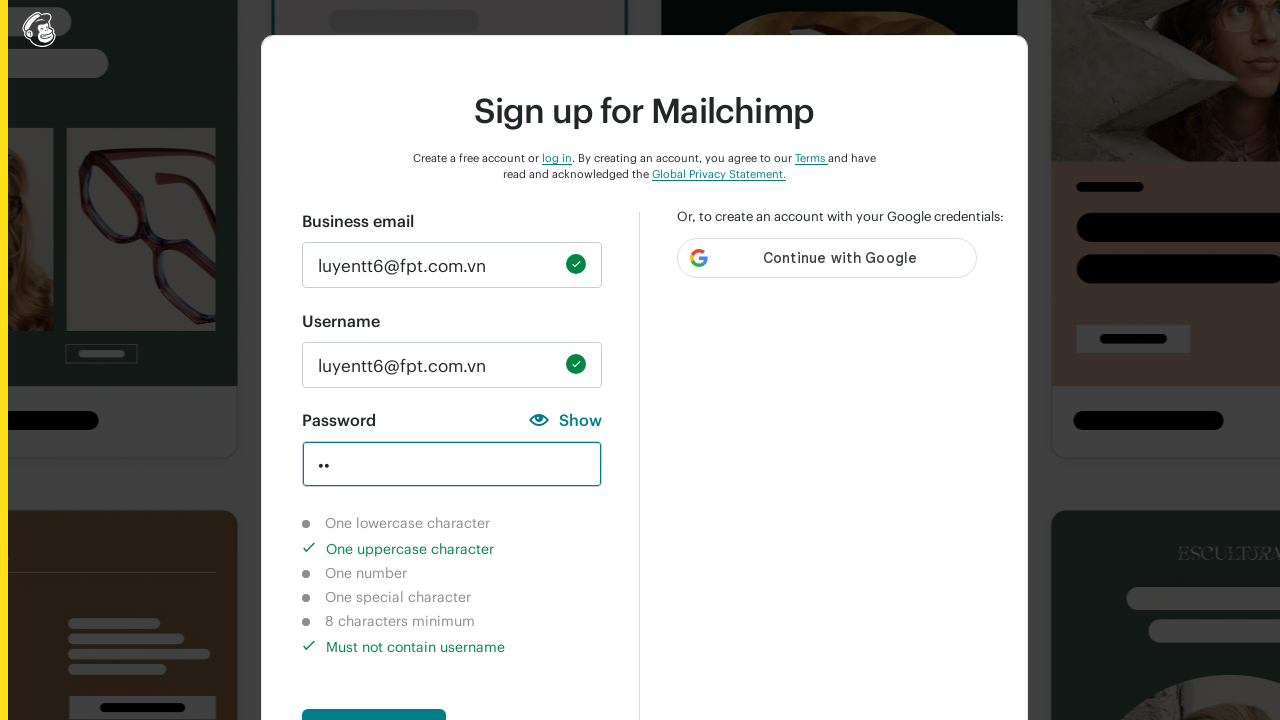

Cleared password field on input#new_password
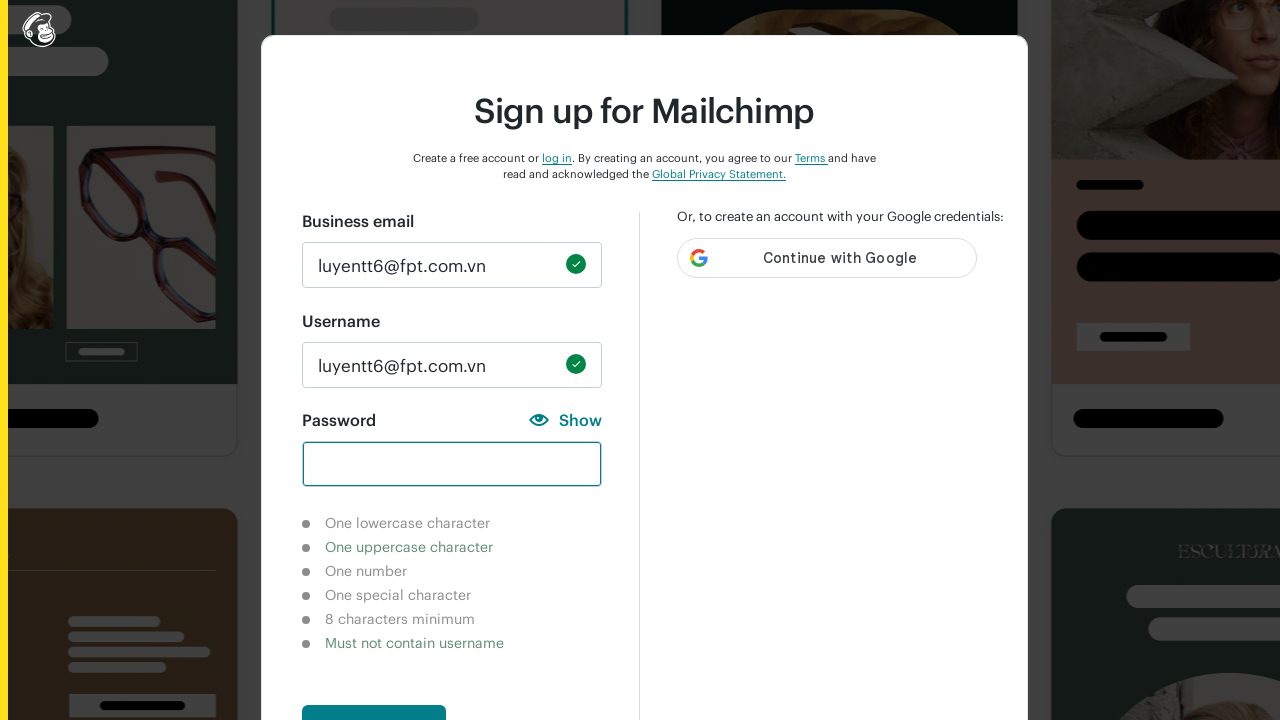

Filled password field with '2' to test number validation on input#new_password
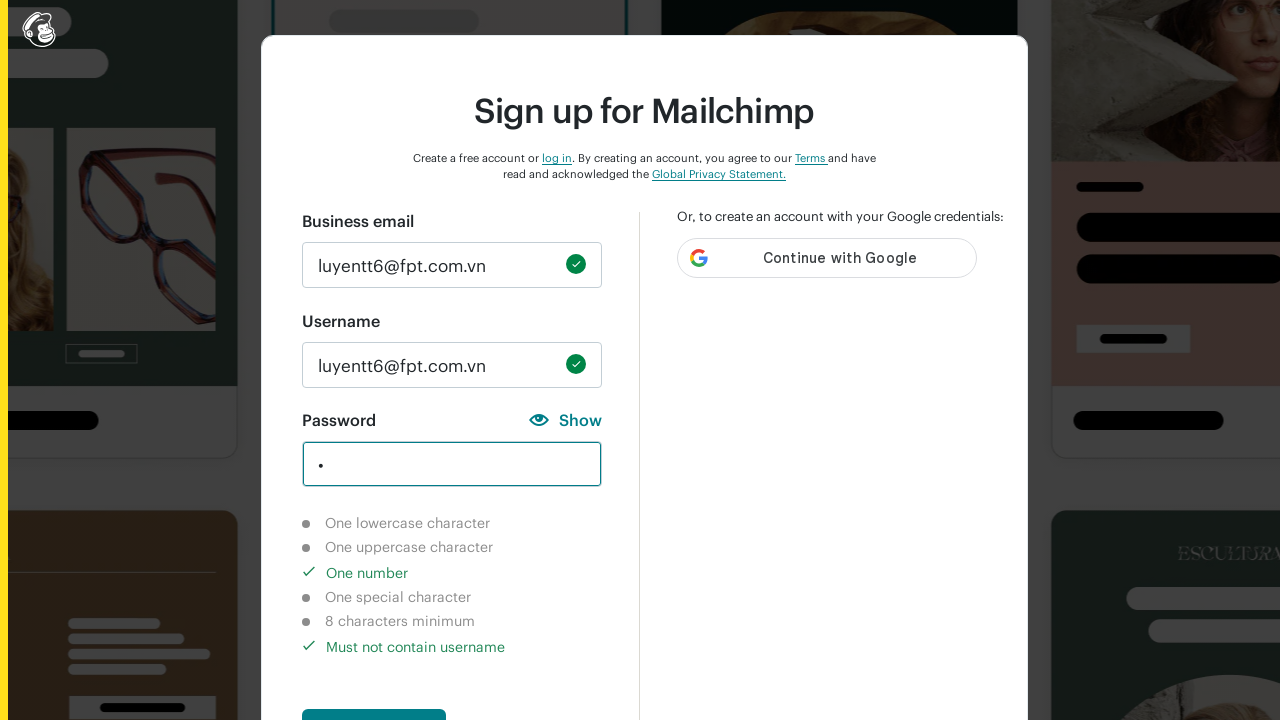

Verified number character validation indicator is completed
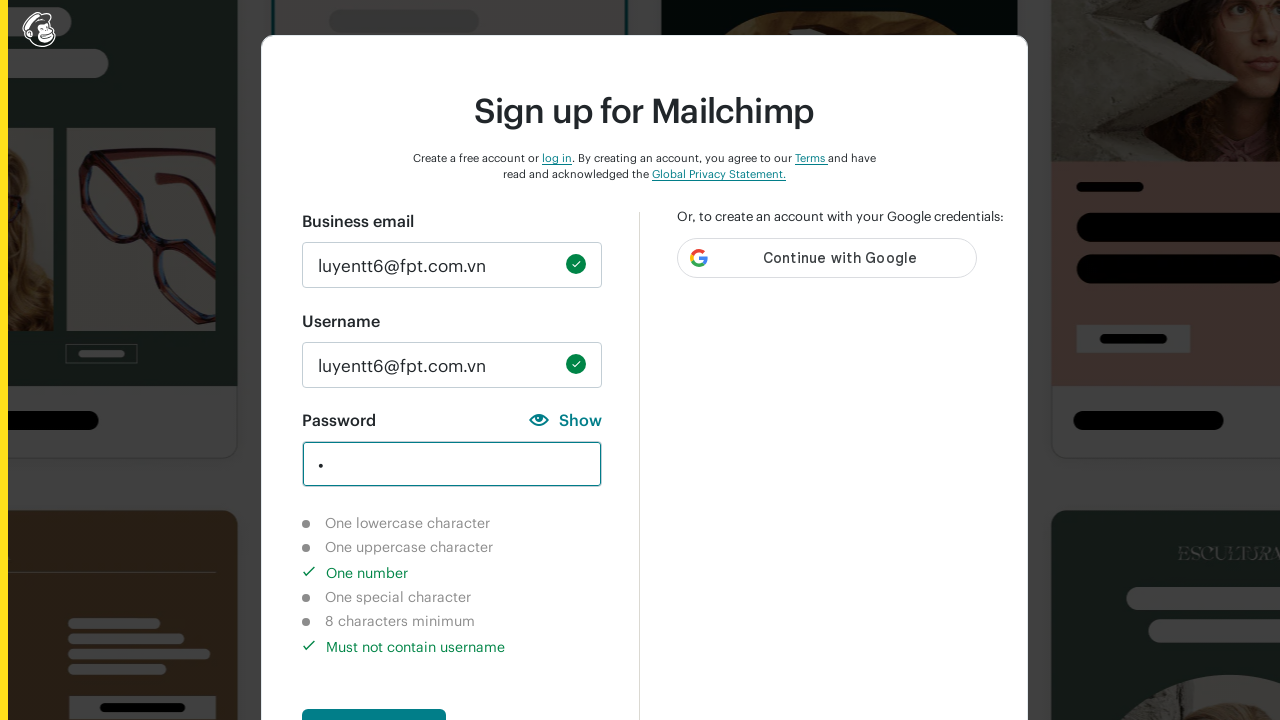

Cleared password field on input#new_password
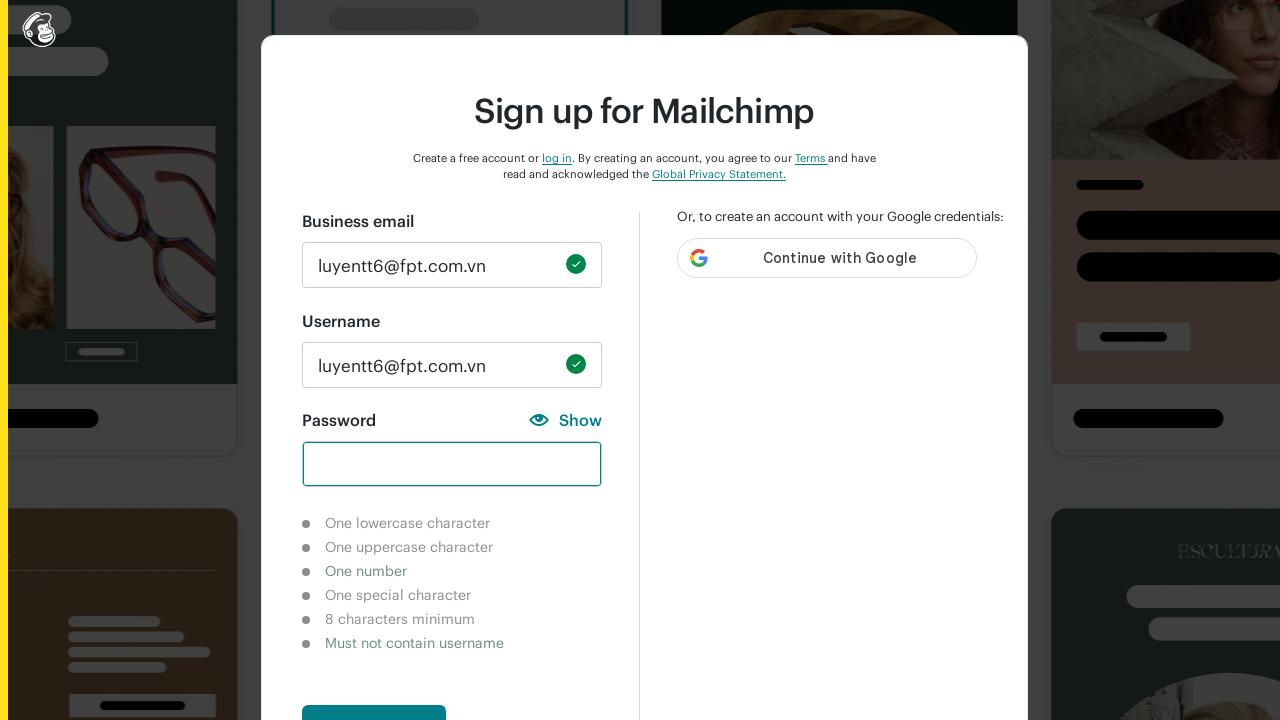

Filled password field with '!' to test special character validation on input#new_password
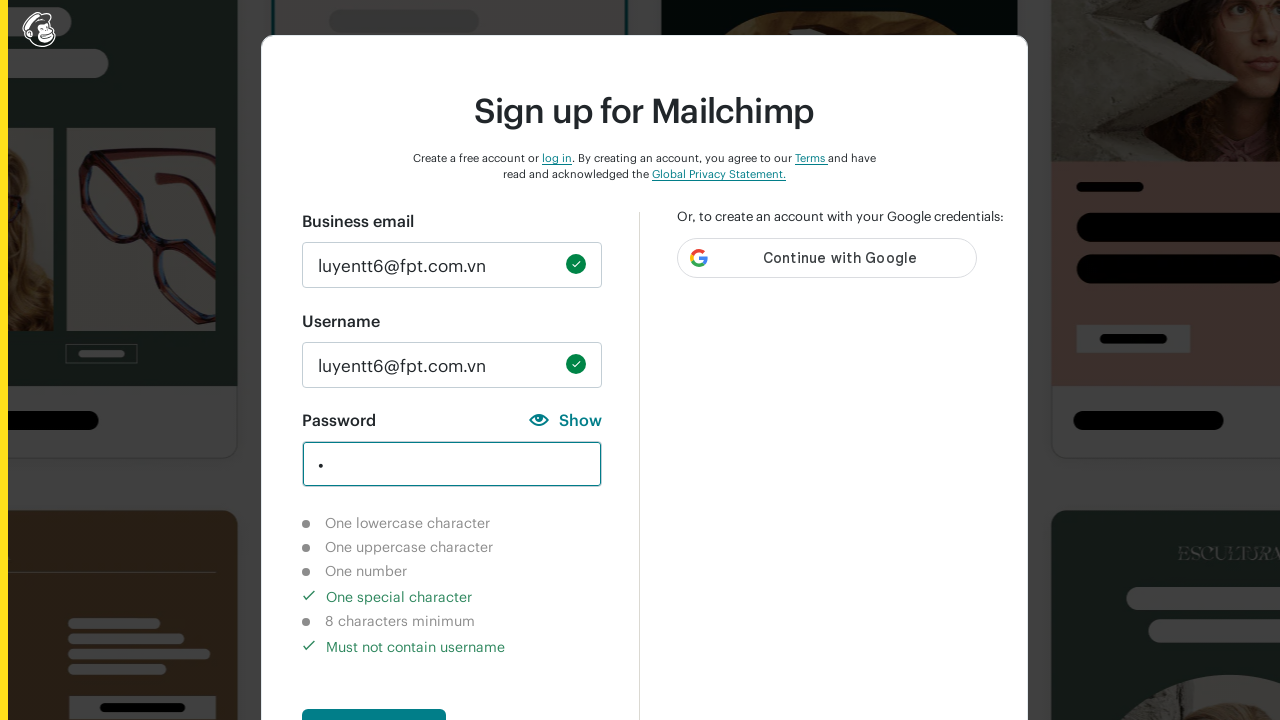

Verified special character validation indicator is completed
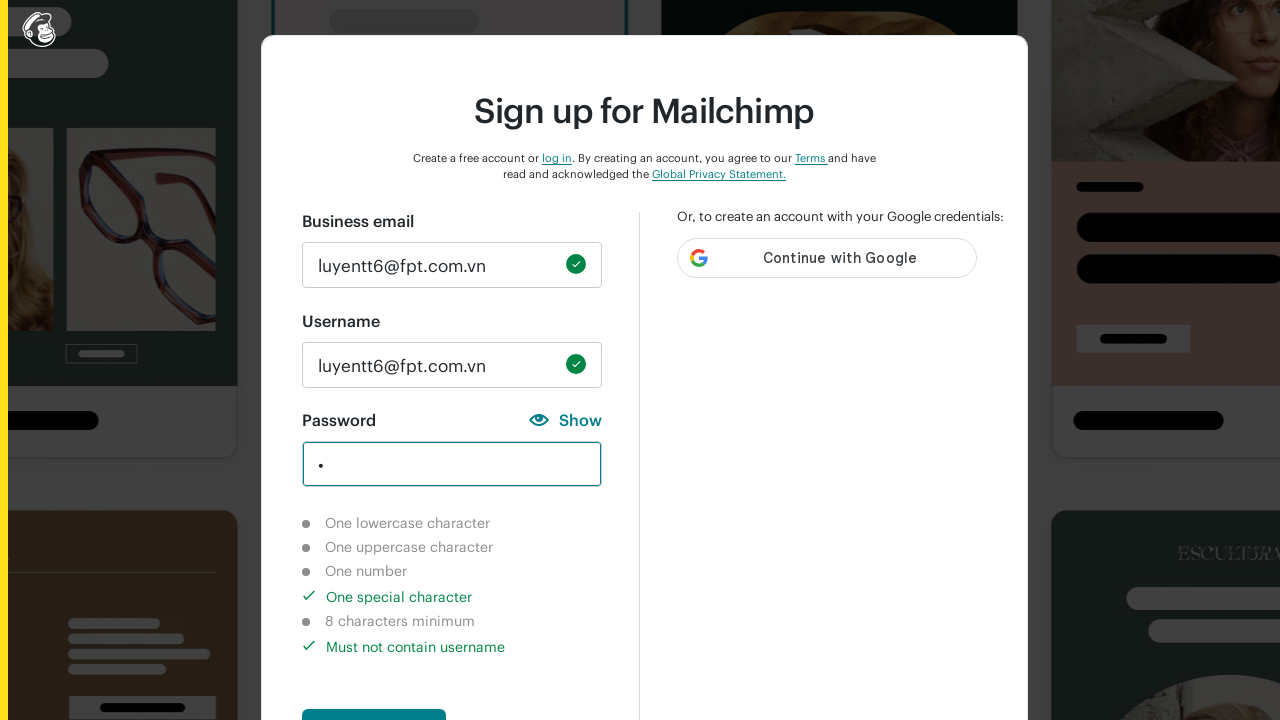

Cleared password field on input#new_password
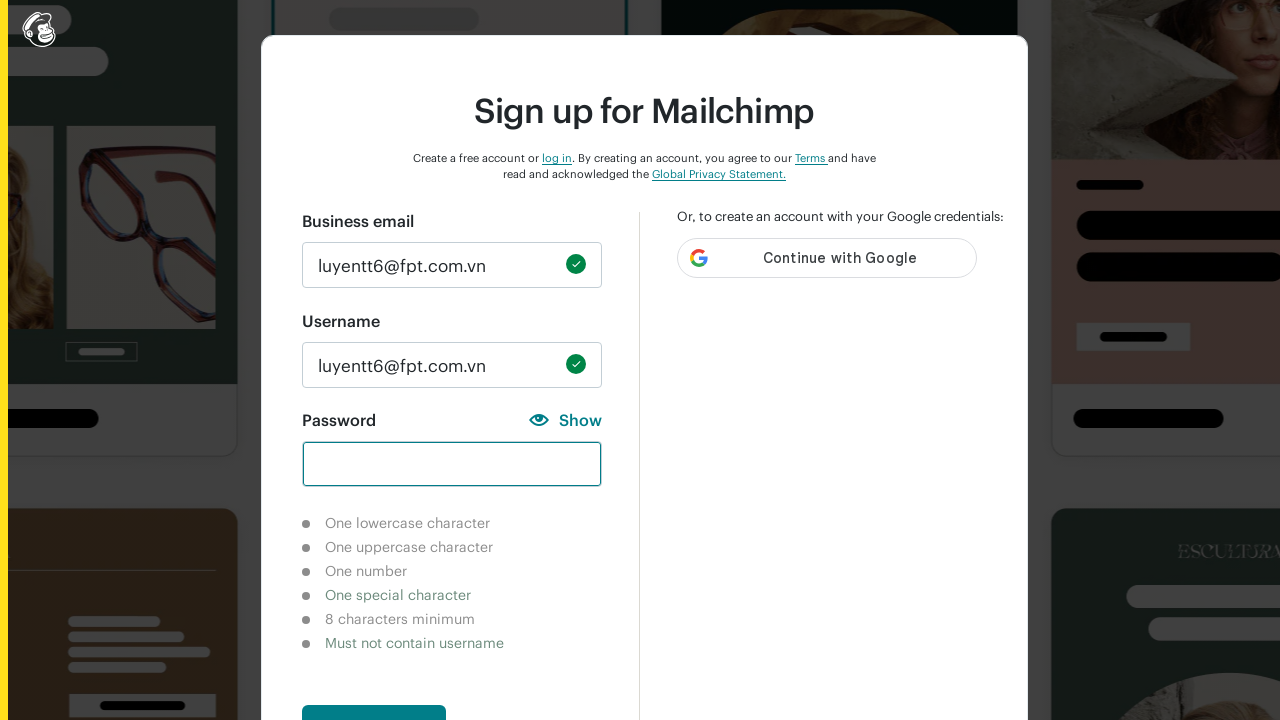

Filled password field with '56489!@1234' to test 8 character minimum validation on input#new_password
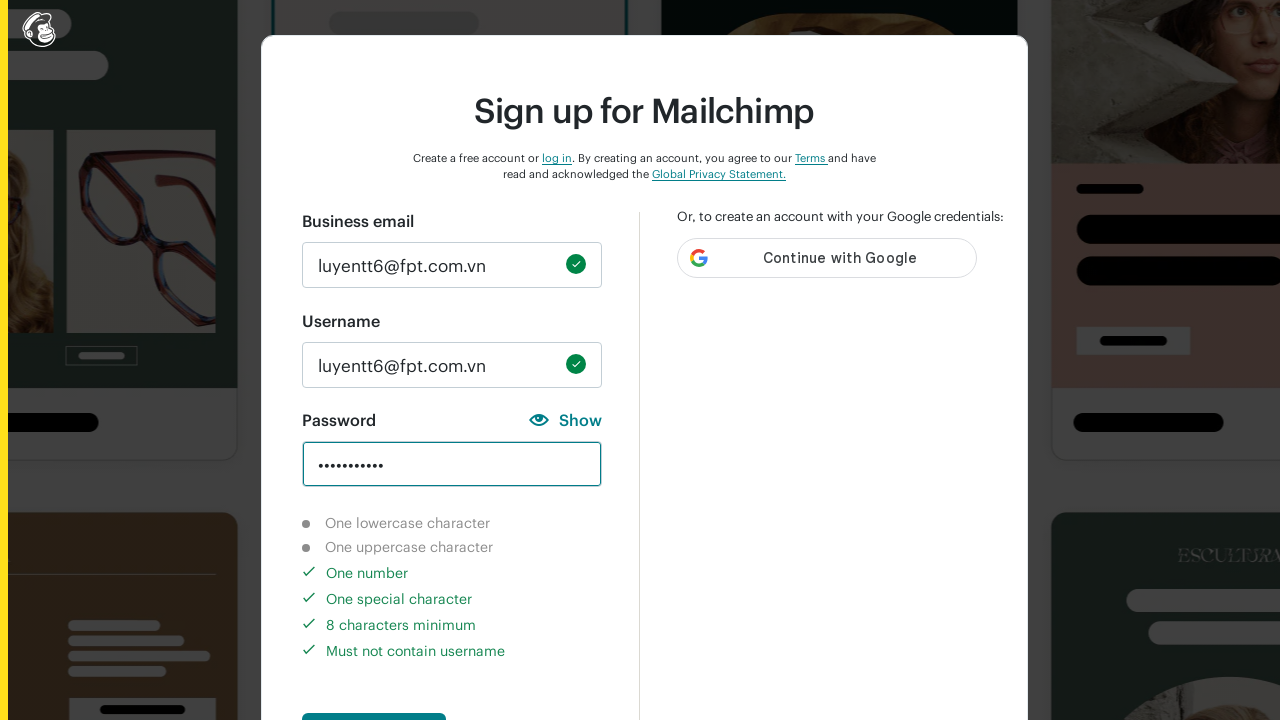

Verified 8 character minimum validation indicator is completed
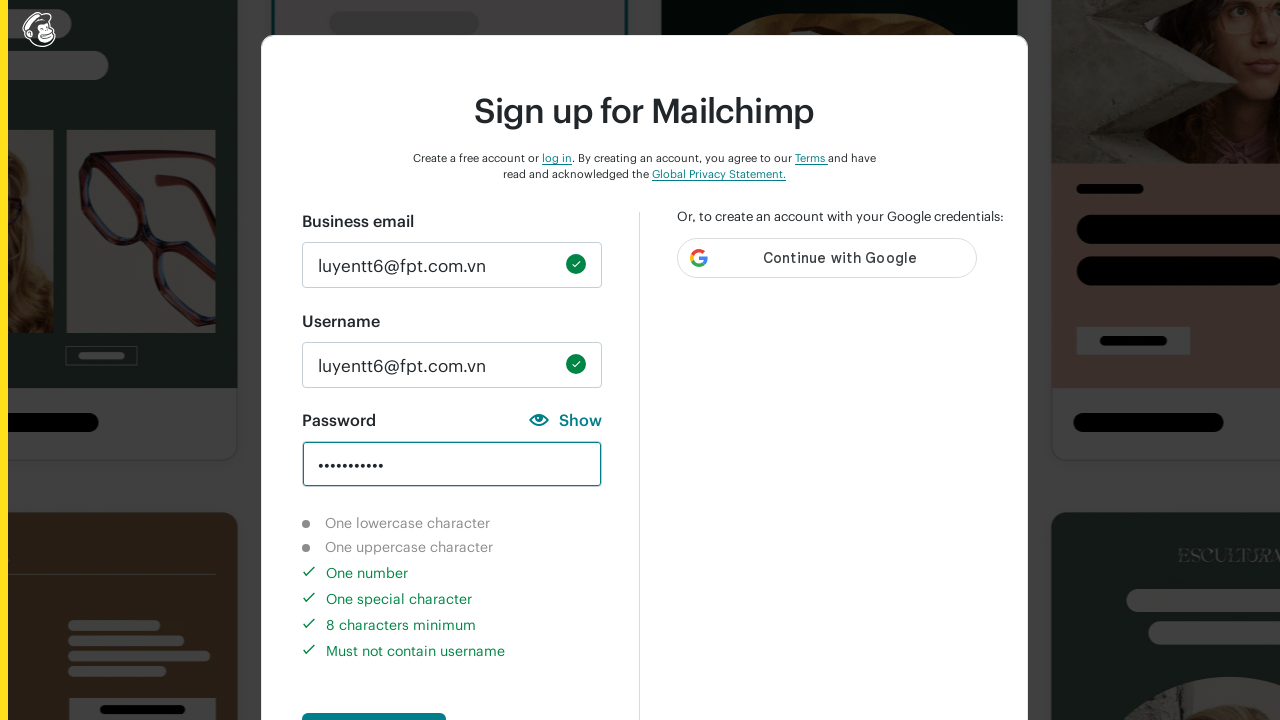

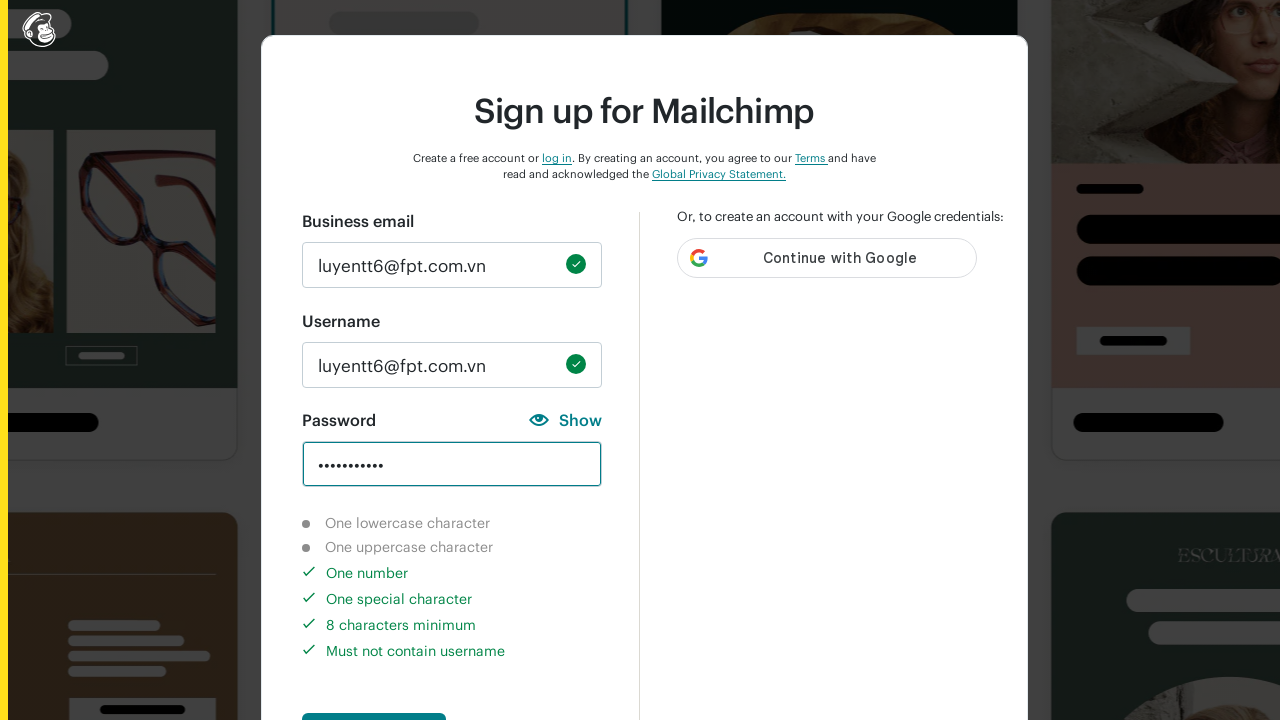